Tests checkbox functionality by verifying initial state, clicking a checkbox, and confirming the selection state changes

Starting URL: https://rahulshettyacademy.com/dropdownsPractise/

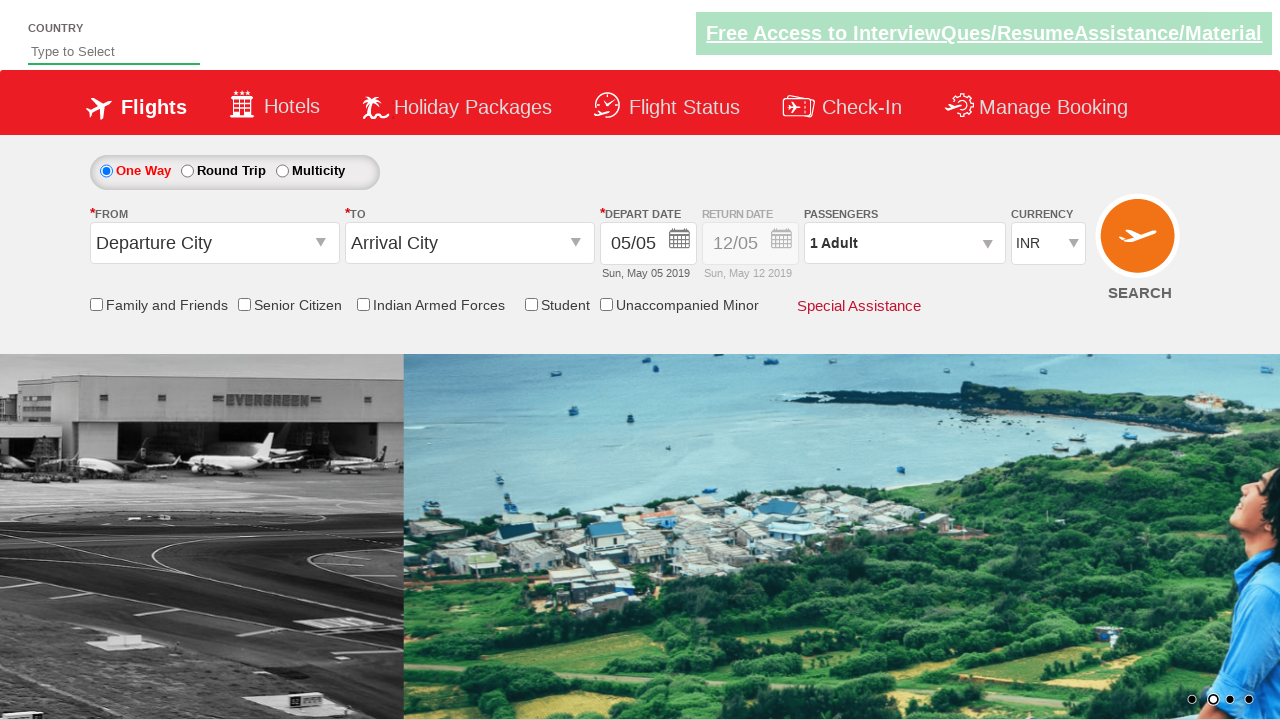

Verified Senior Citizen Discount checkbox is initially unchecked
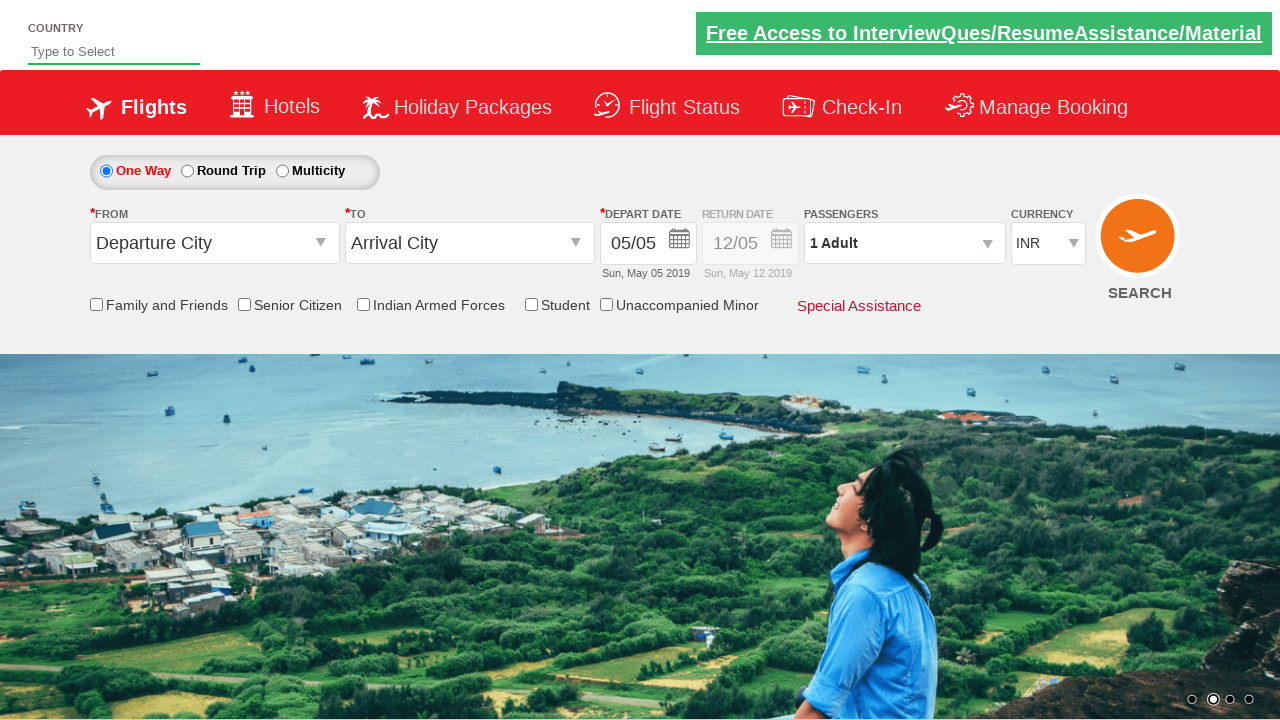

Clicked Senior Citizen Discount checkbox at (244, 304) on input[id*='SeniorCitizenDiscount']
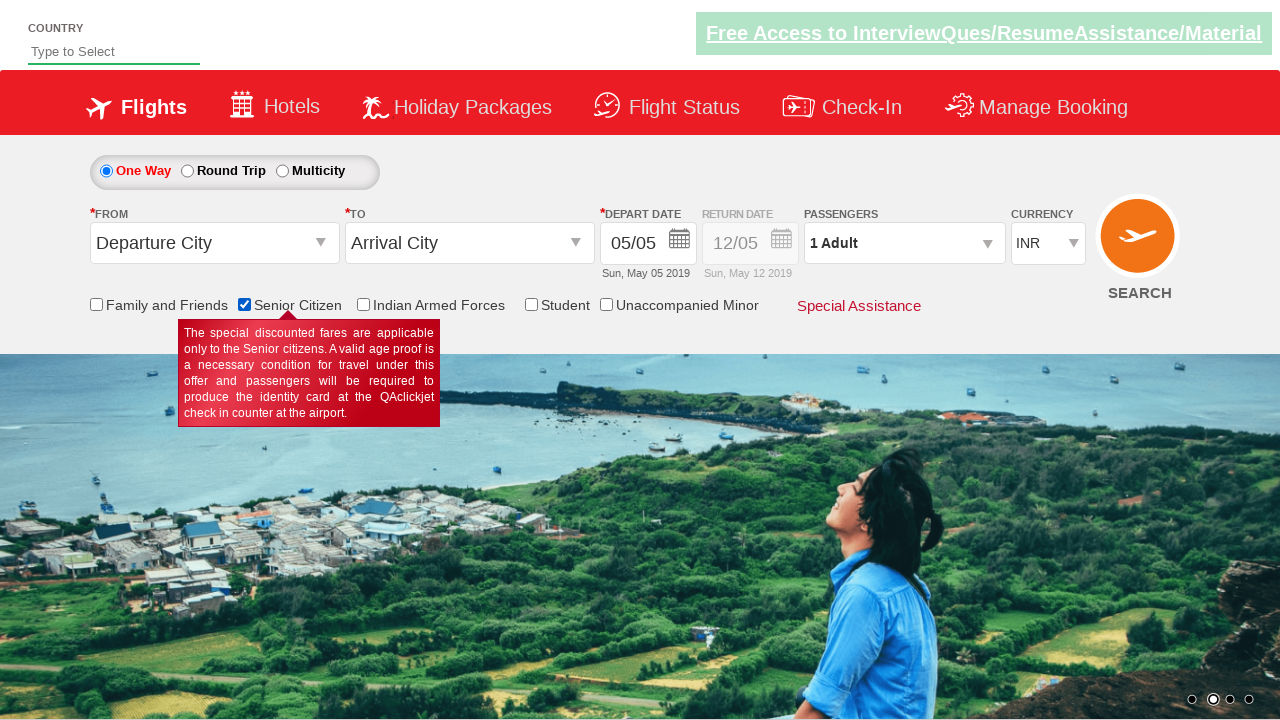

Verified Senior Citizen Discount checkbox is now checked
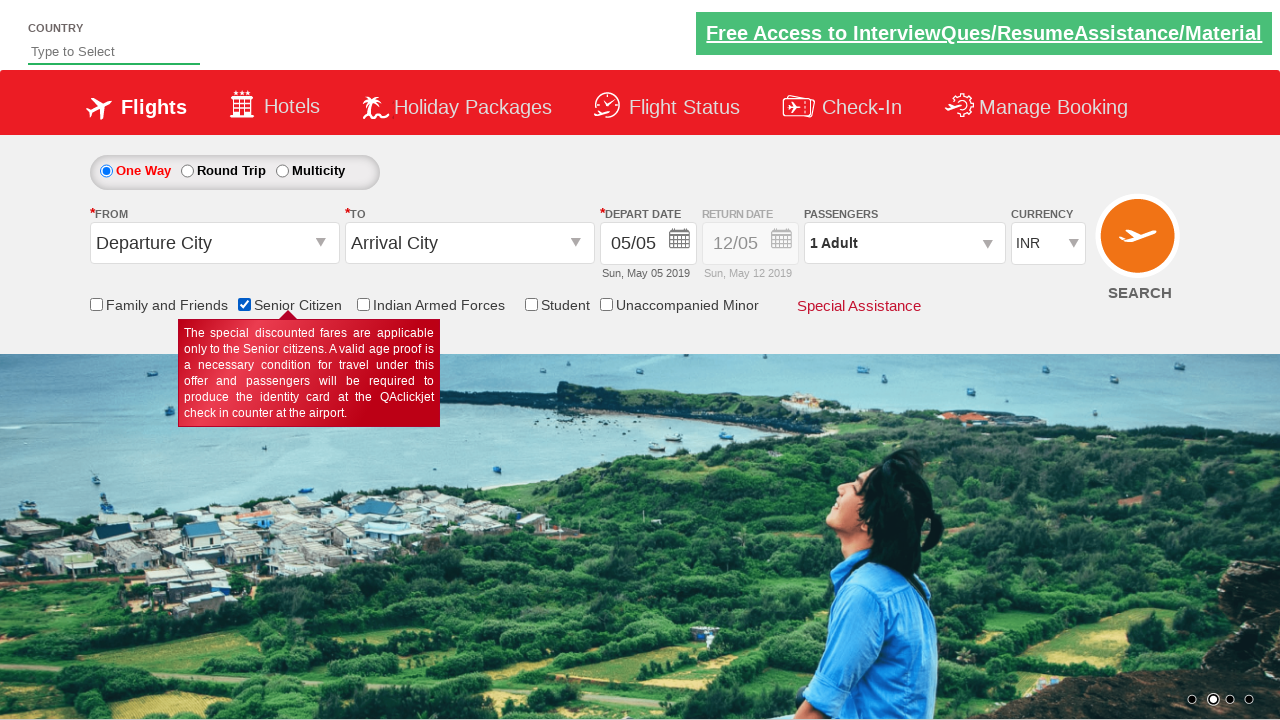

Retrieved all checkboxes on the page
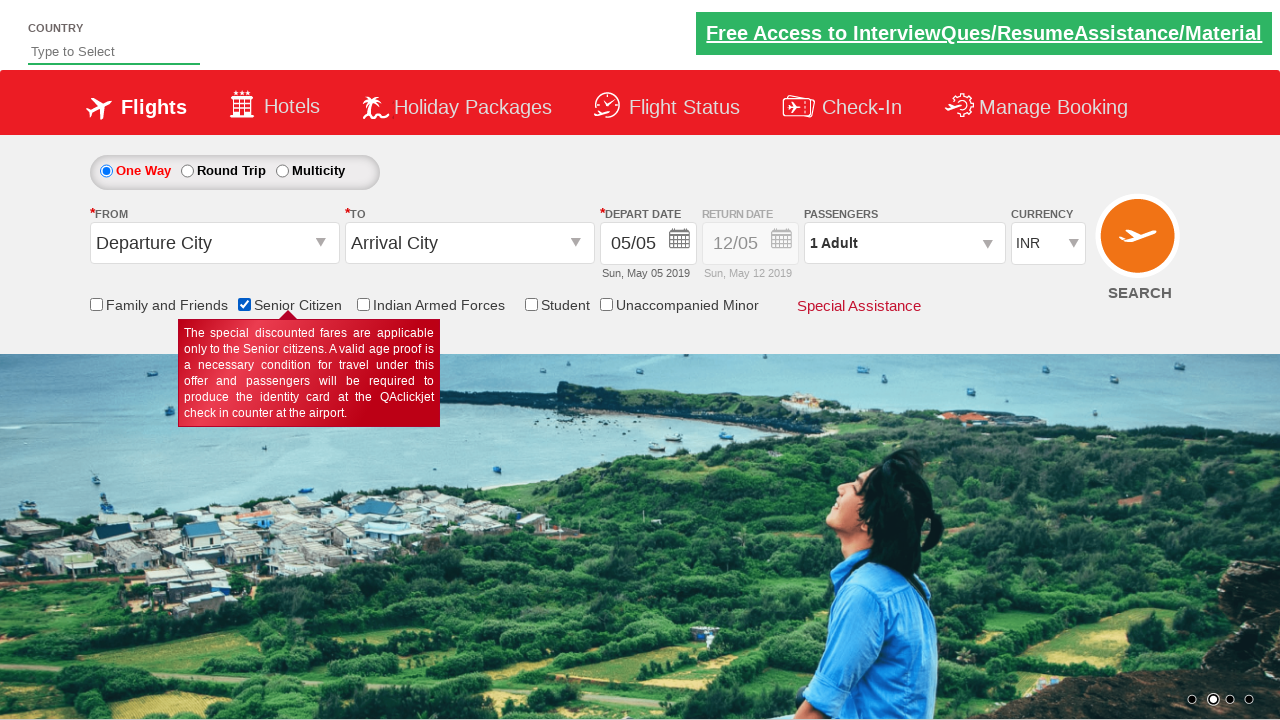

Verified total of 6 checkboxes exist on the page
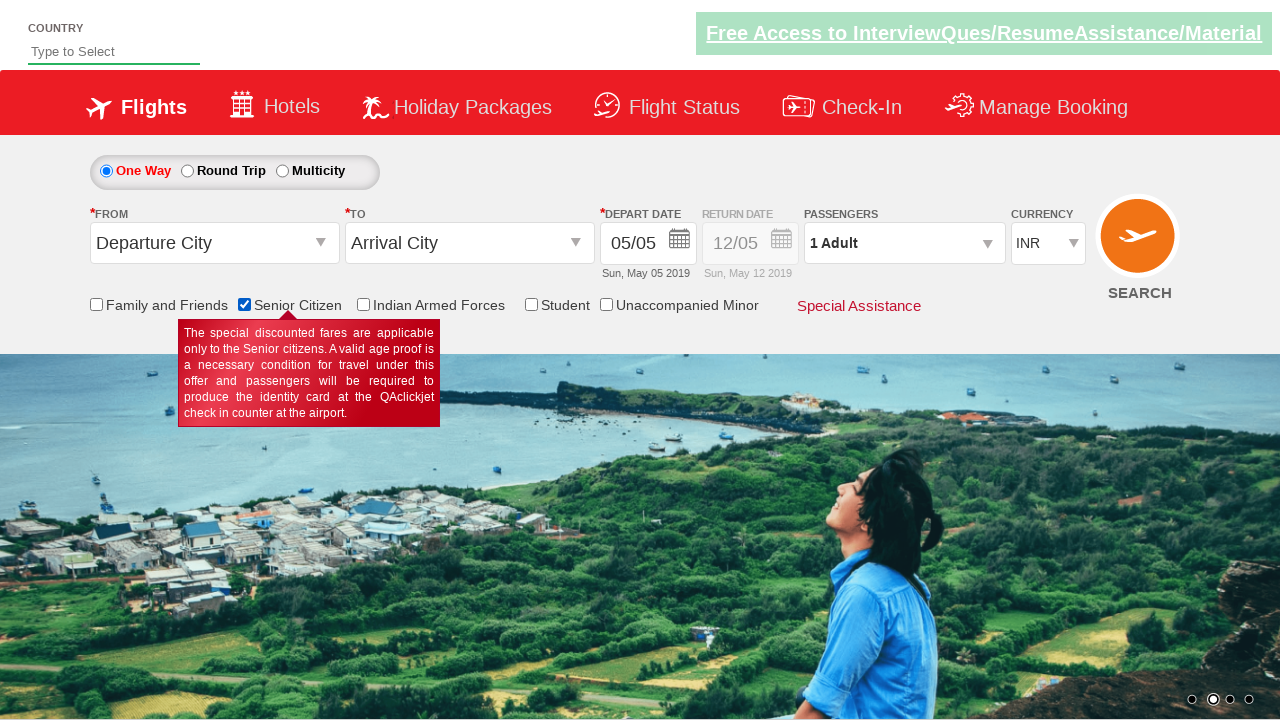

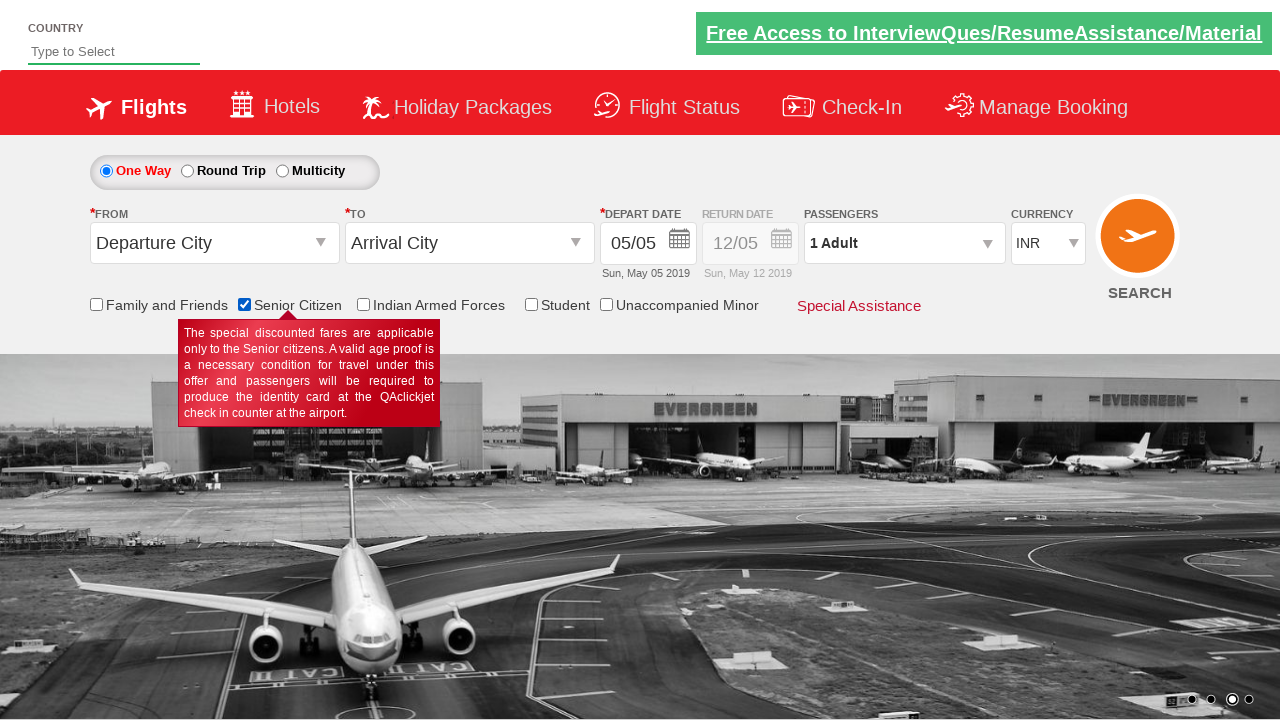